Navigates to EC-Council's homepage and clicks on the "Get Training" link in the header navigation to access the certification form page.

Starting URL: https://www.eccouncil.org/

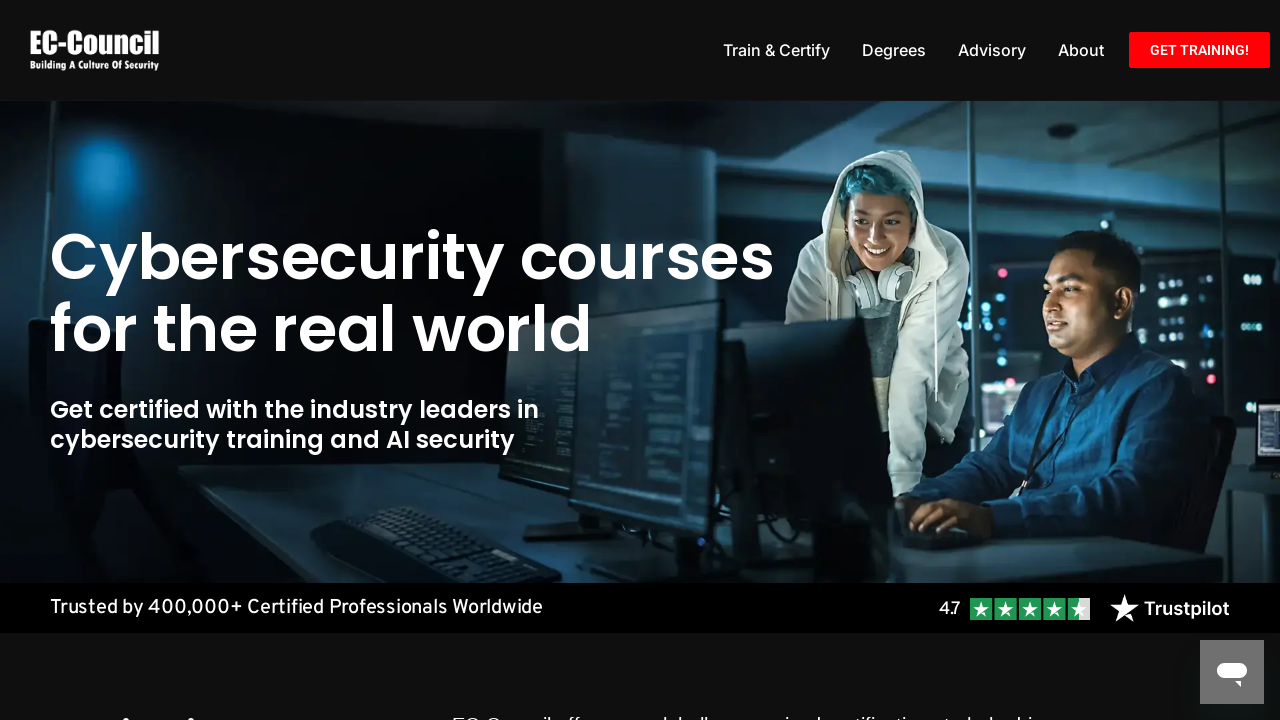

Waited for EC-Council homepage to fully load
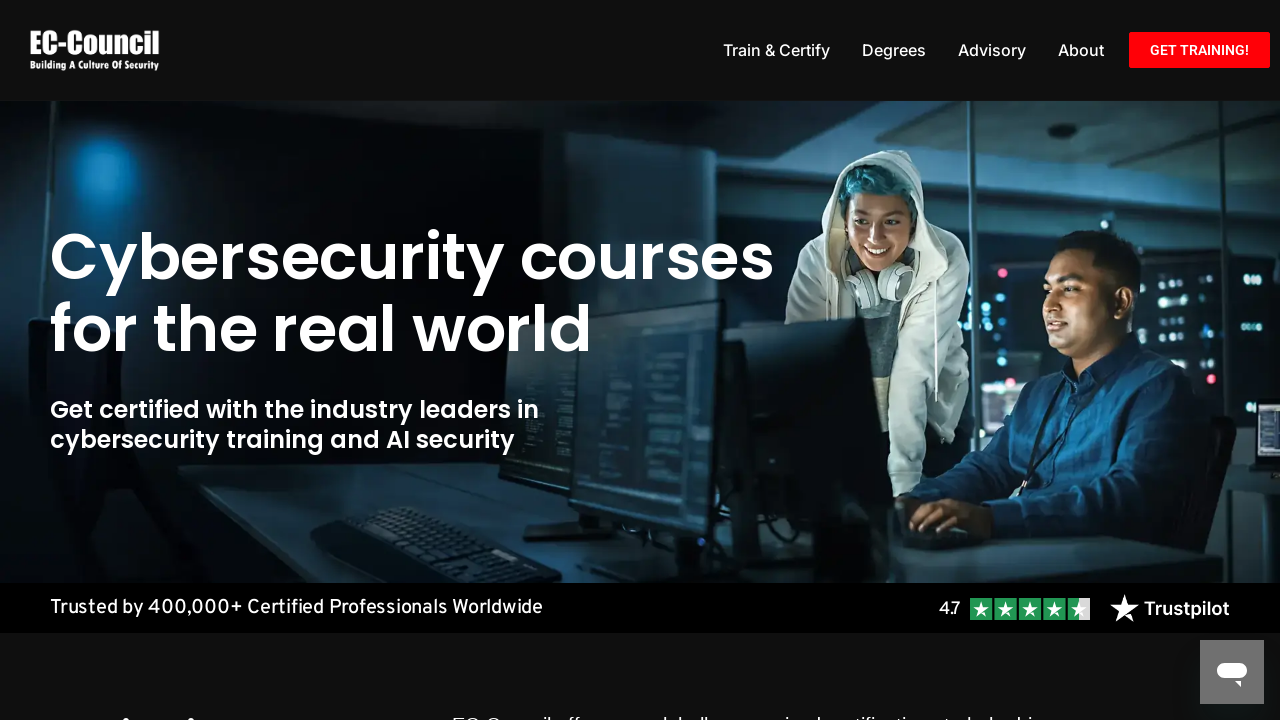

Clicked on 'Get Training' link in header navigation at (1200, 50) on a[href='/get-certified-with-ec-council-with-form/?utm_source=ecc-menu&utm_medium
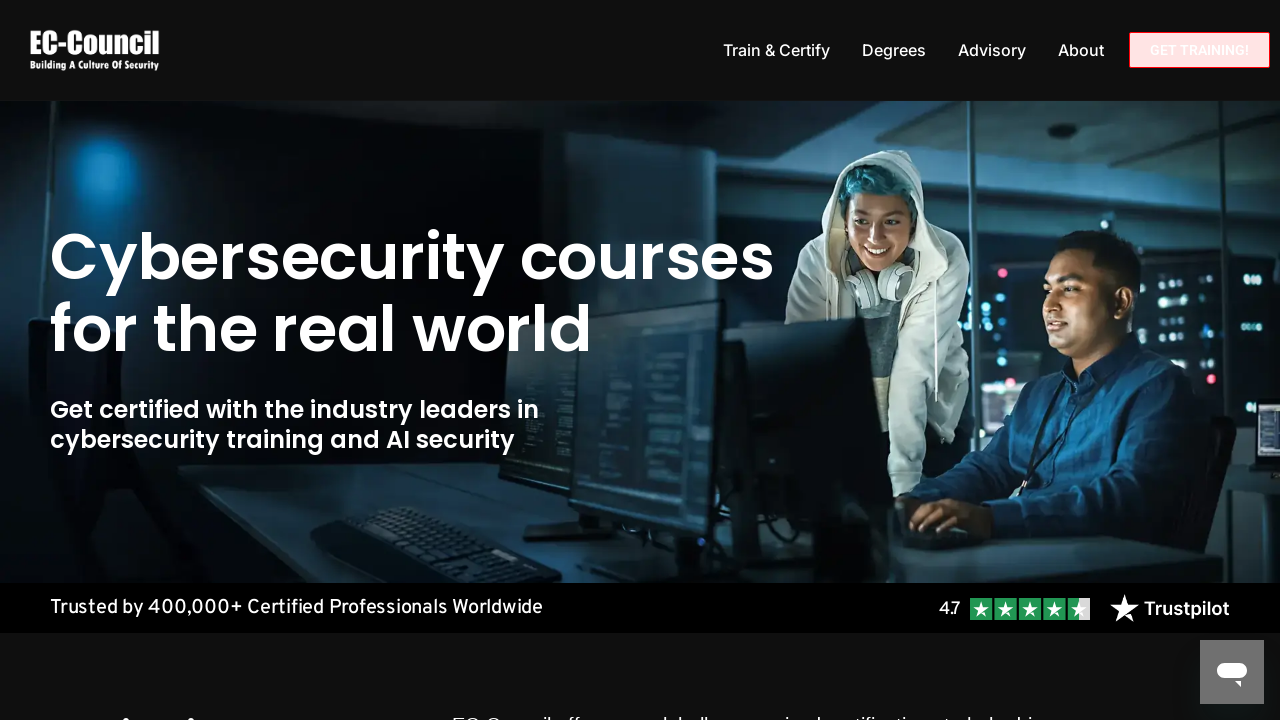

Waited for certification form page to fully load
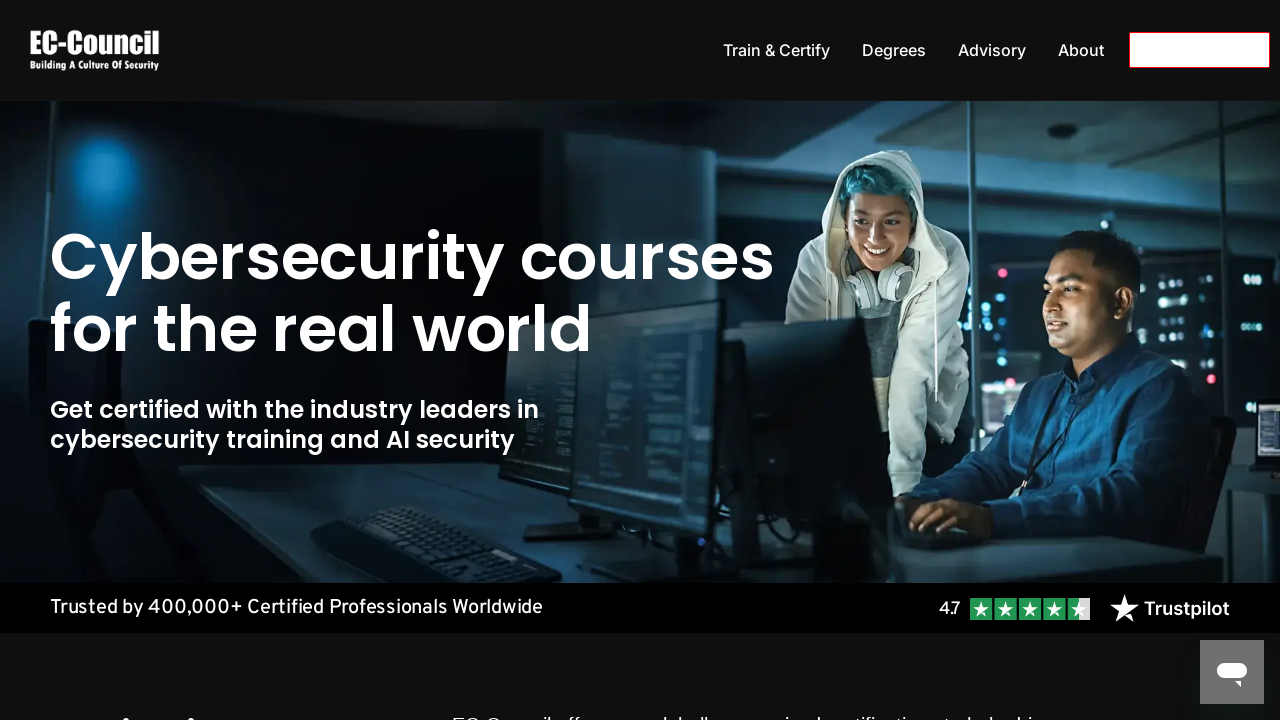

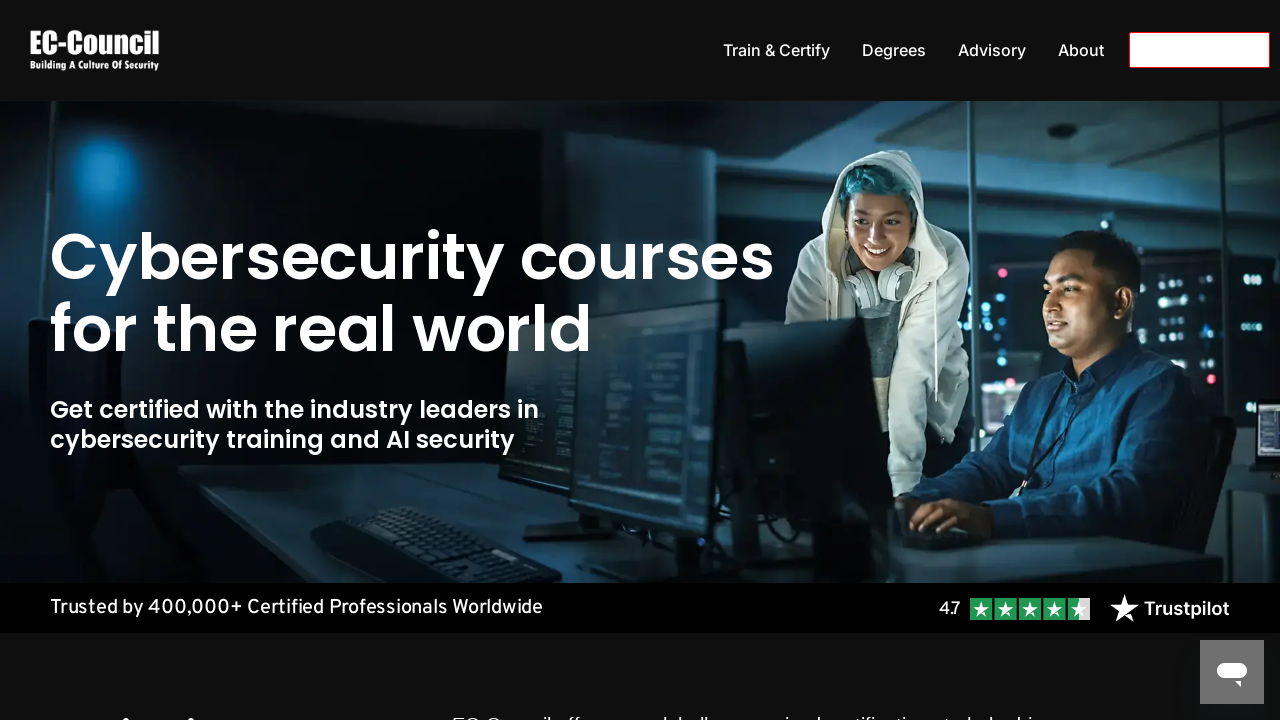